Tests AMiner publication search by searching for a paper title, waiting for search results to load, clicking on the first result, and verifying the publication details page loads in a new tab.

Starting URL: https://www.aminer.org/search/pub?q=Imbalanced%20gradients%3A%20A%20new%20cause%20of%20overestimated%20adversarial%20robustness

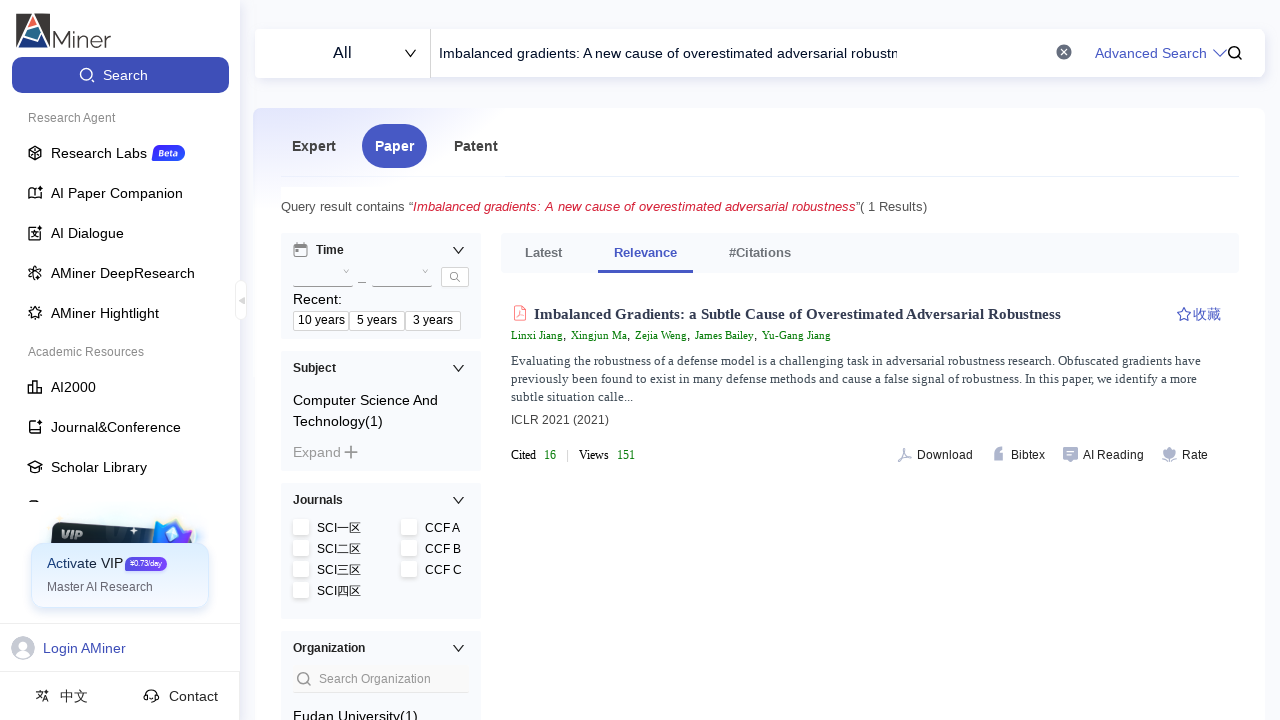

Waited for search results to load (title-link selector)
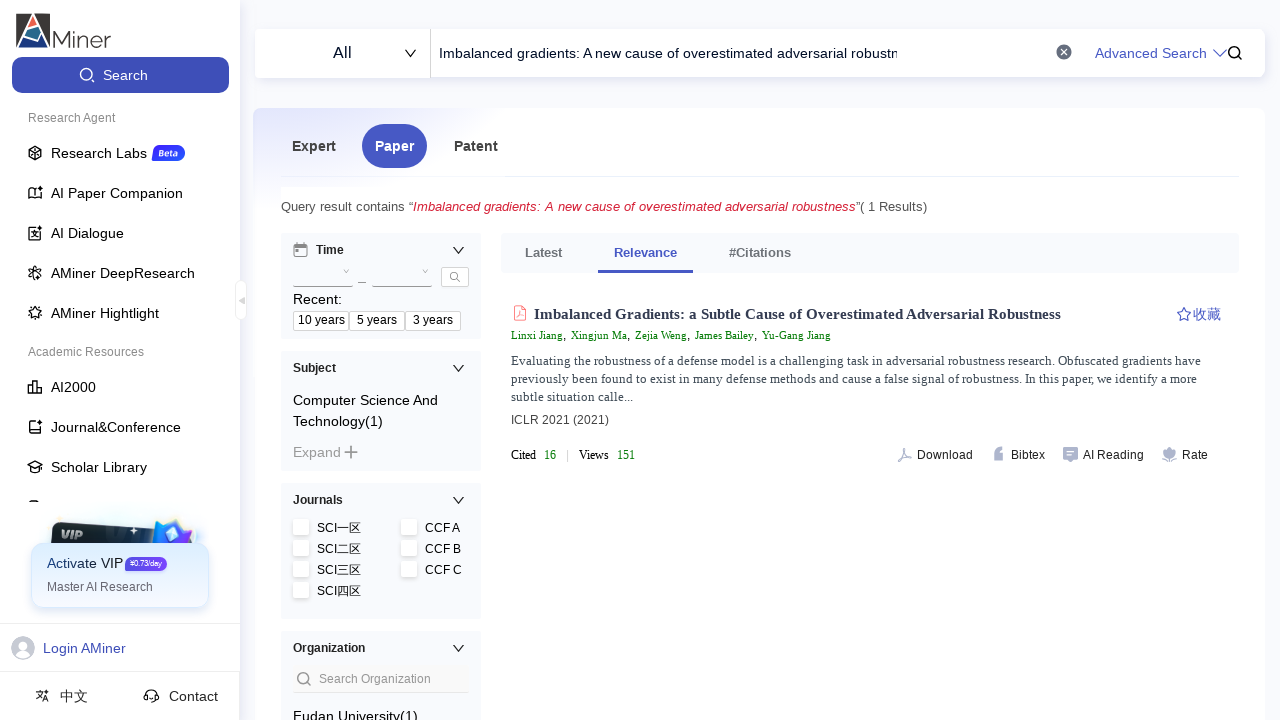

Clicked on the first search result to open publication details in new tab at (786, 314) on .title-link
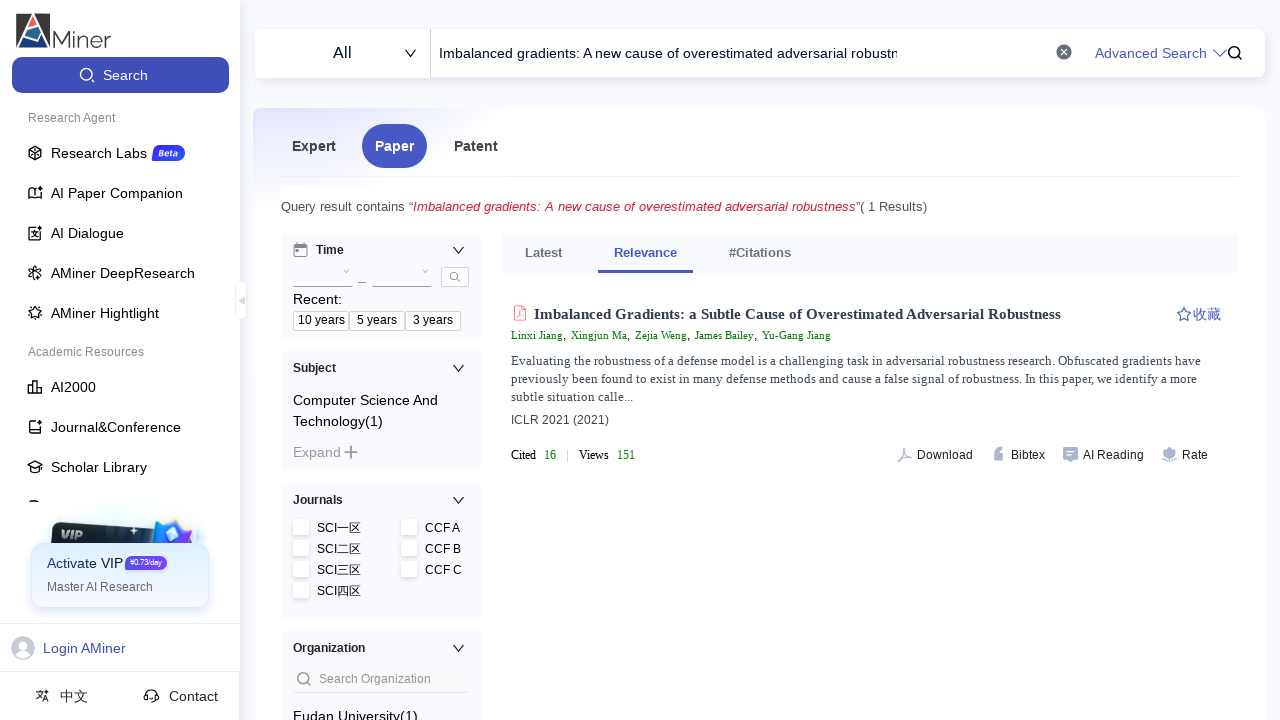

Switched to new tab with publication details
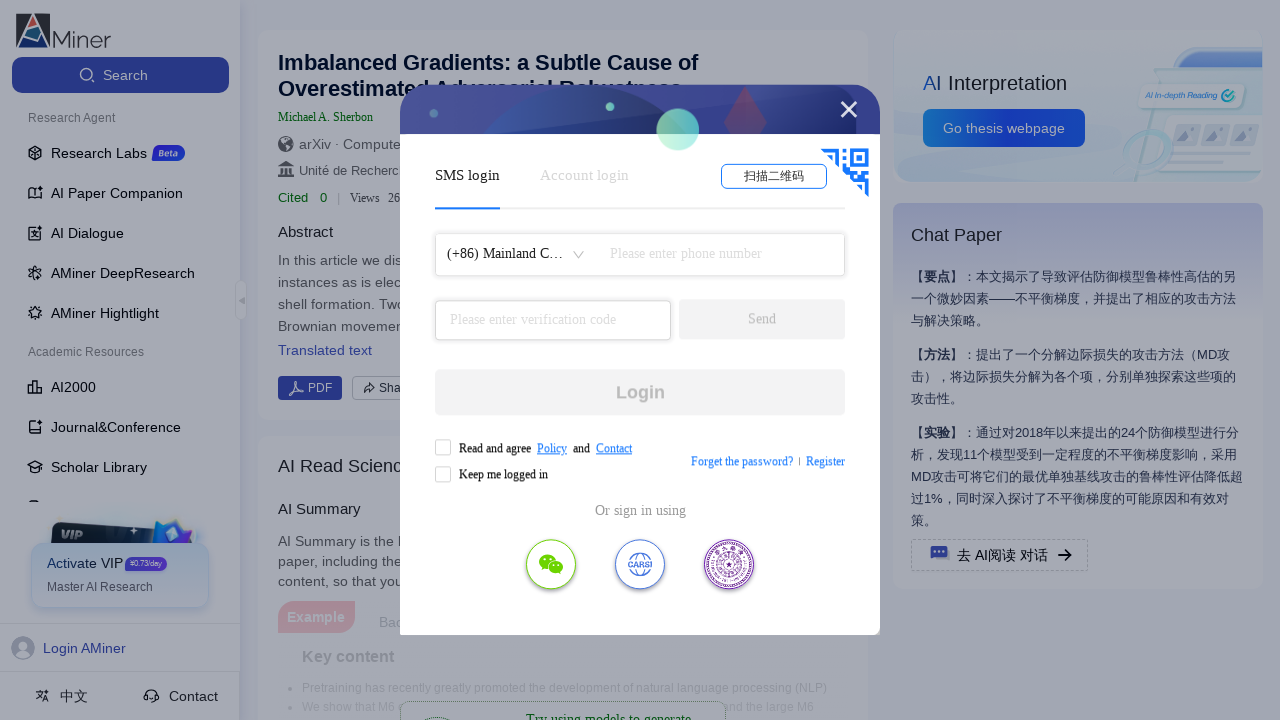

Waited for publication details page to load (titleline selector)
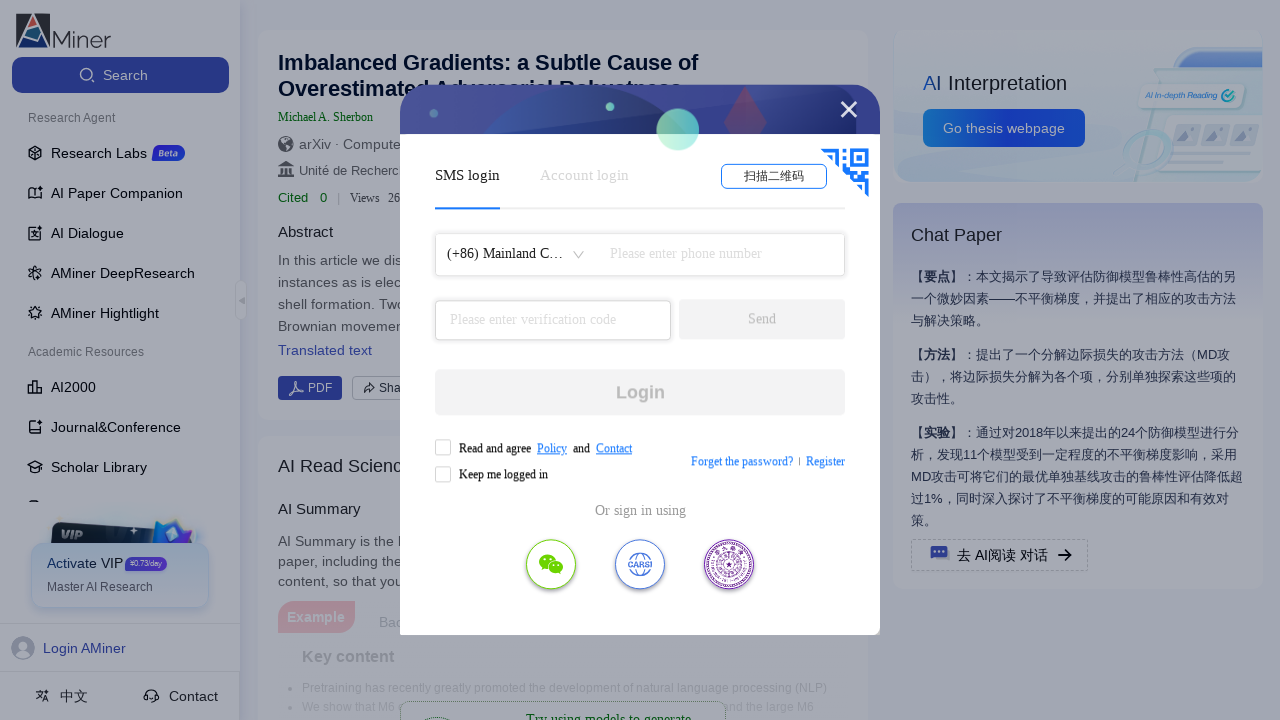

Closed the publication details tab
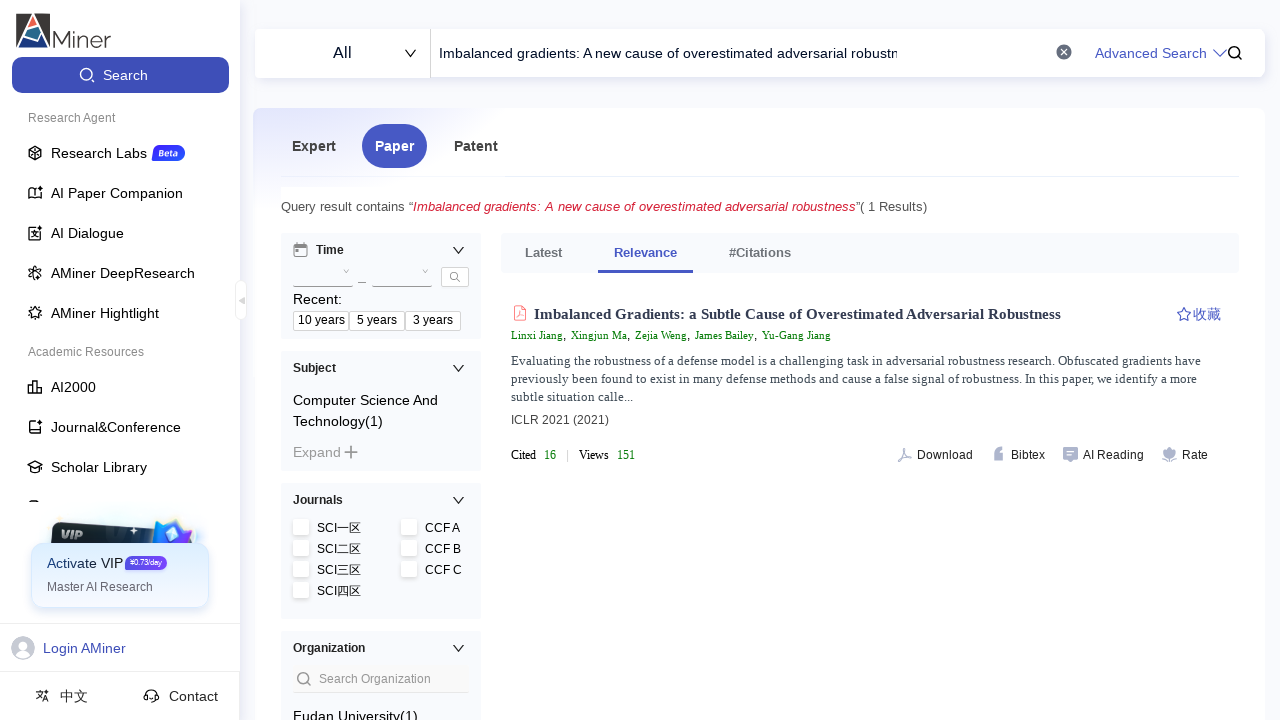

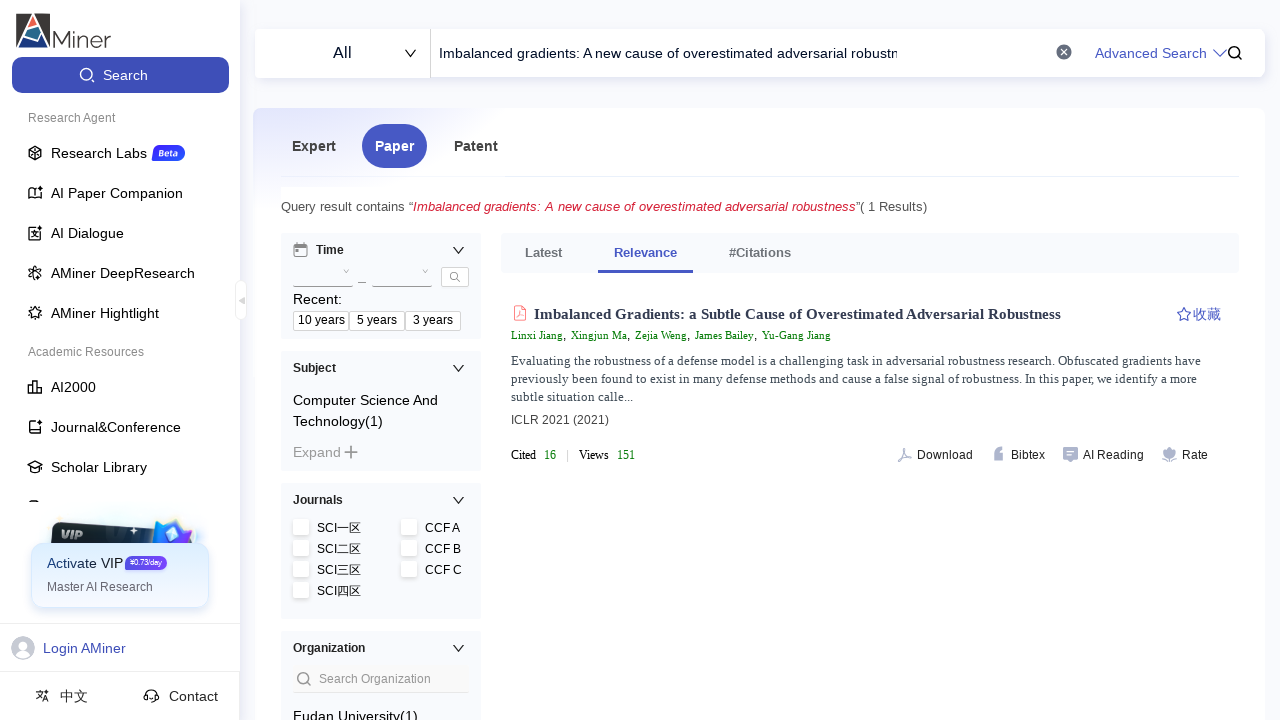